Tests a slow calculator application by setting a delay value, performing a calculation (7 + 8), and verifying the result displays 15

Starting URL: https://bonigarcia.dev/selenium-webdriver-java/slow-calculator.html

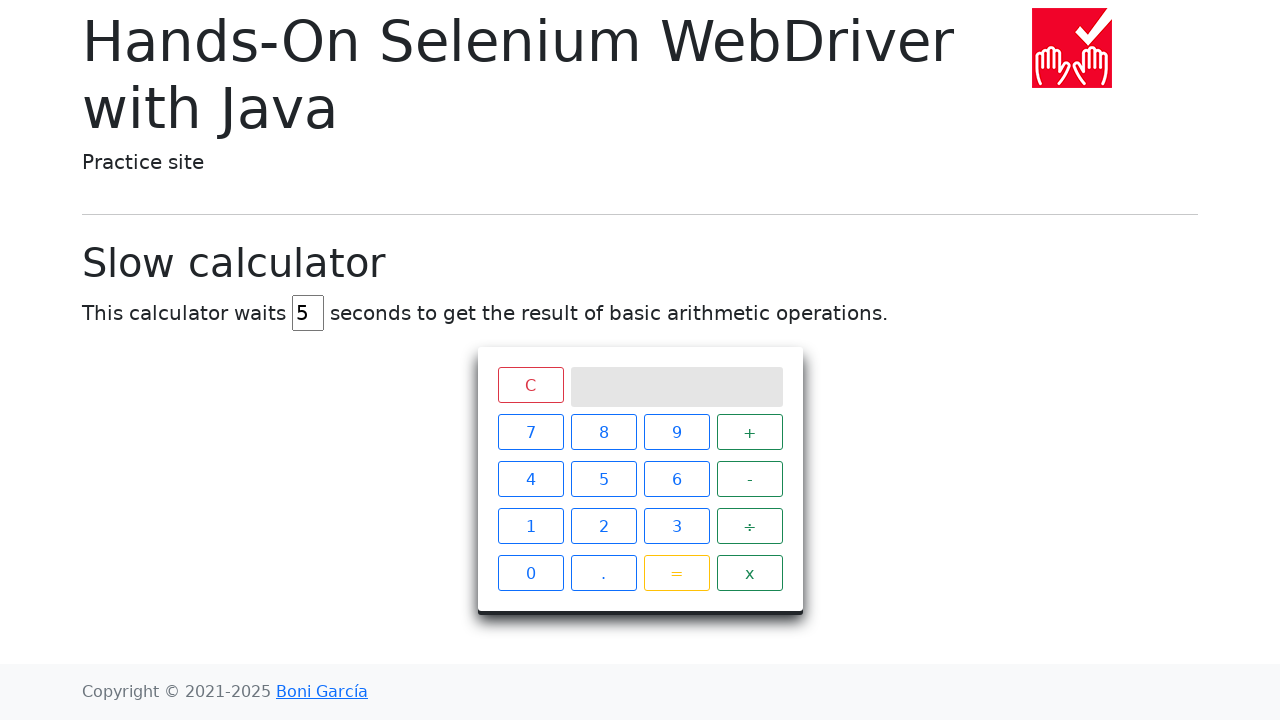

Navigated to slow calculator application
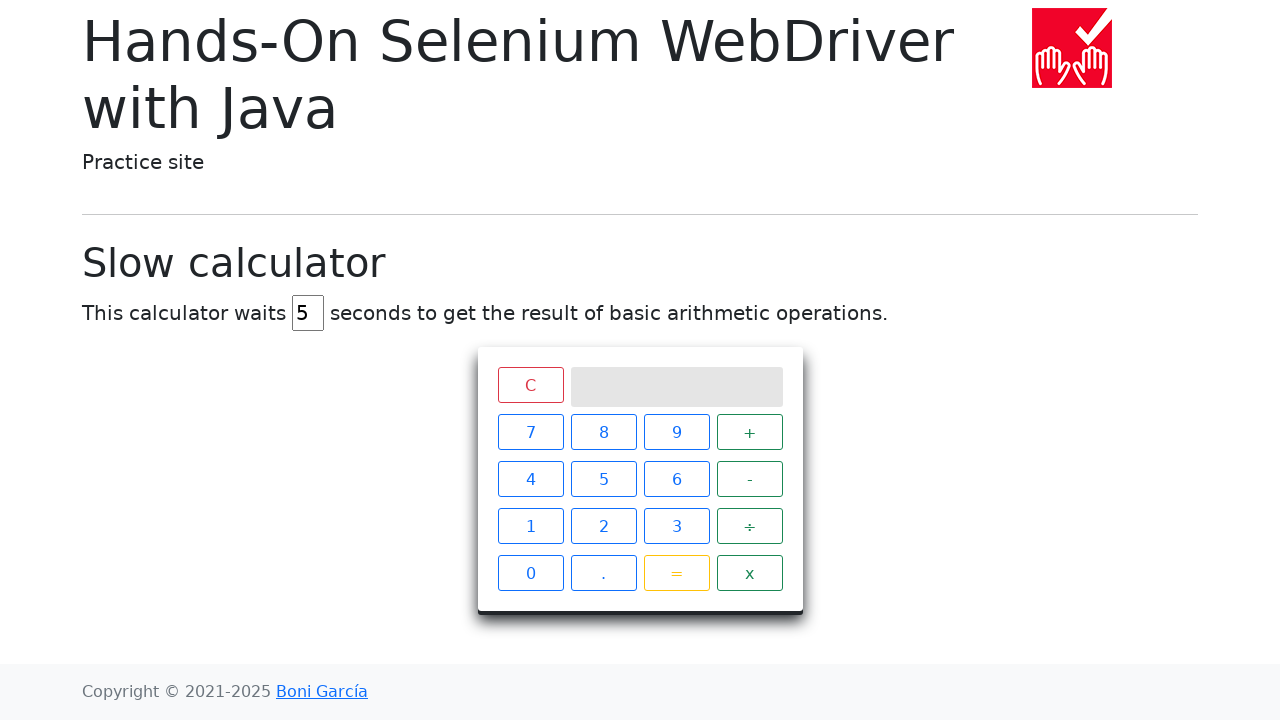

Cleared delay input field on #delay
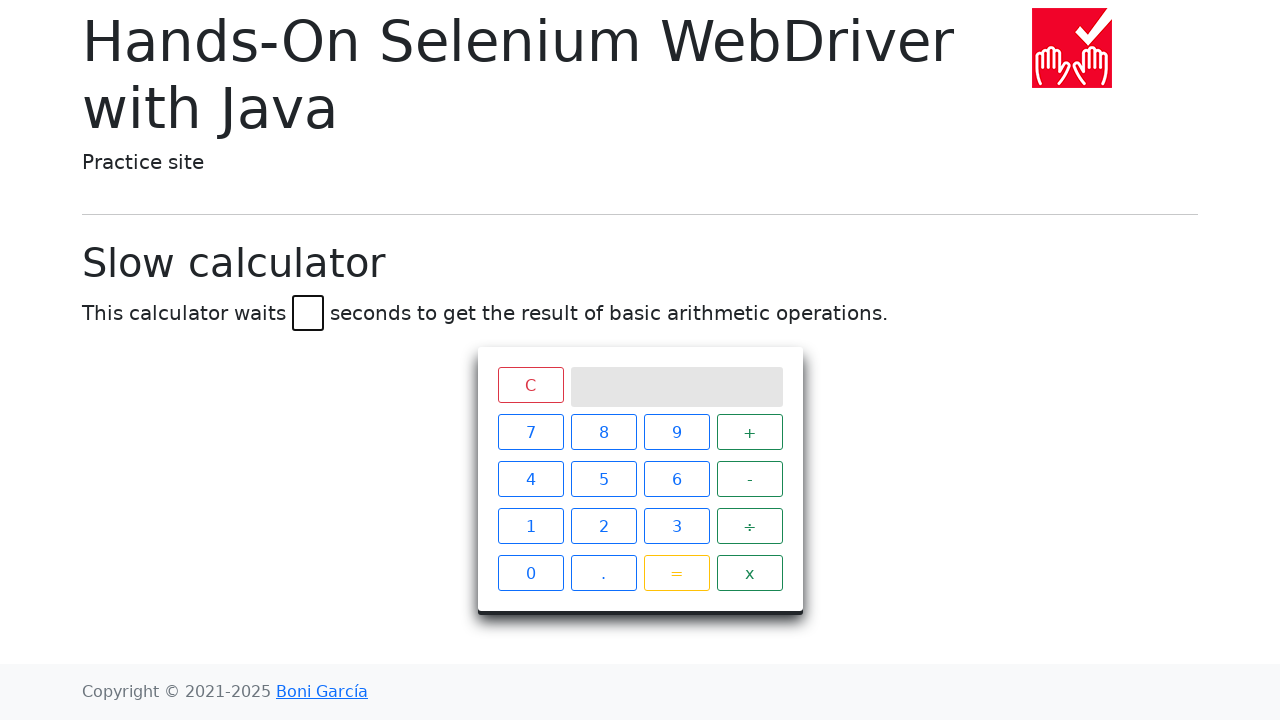

Set delay to 45 seconds on #delay
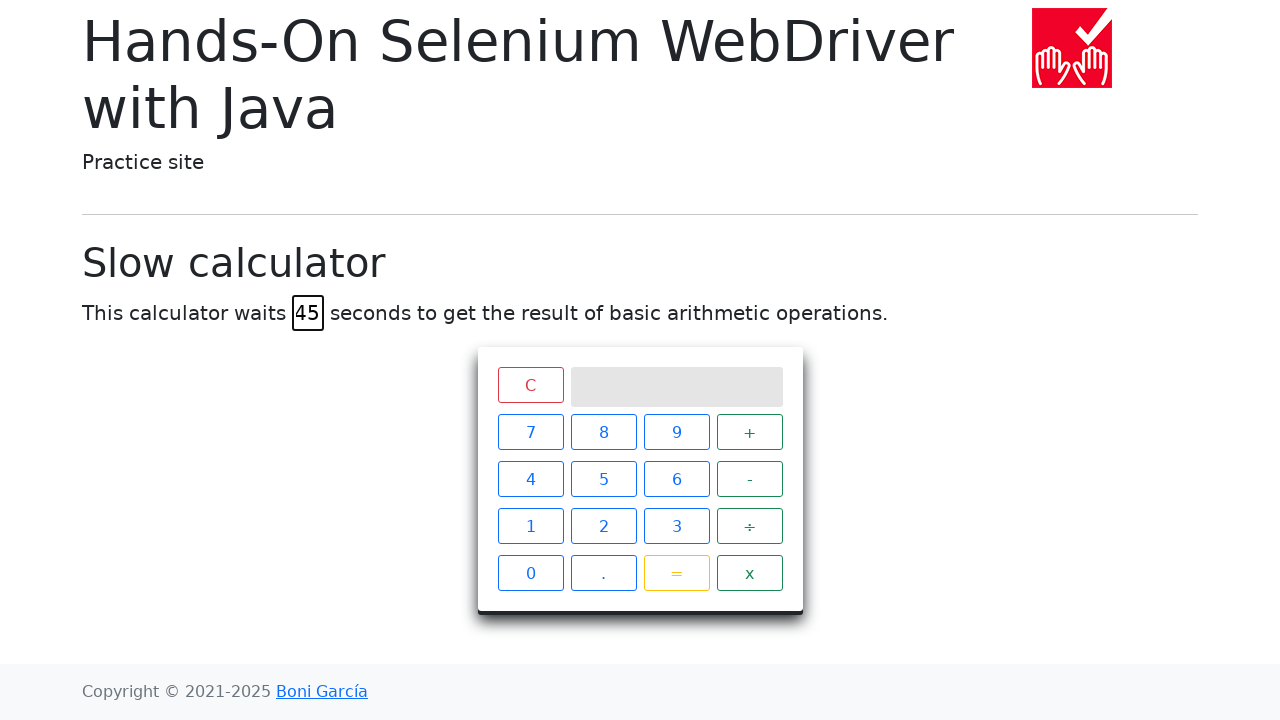

Clicked number 7 at (530, 432) on xpath=//span[text()='7']
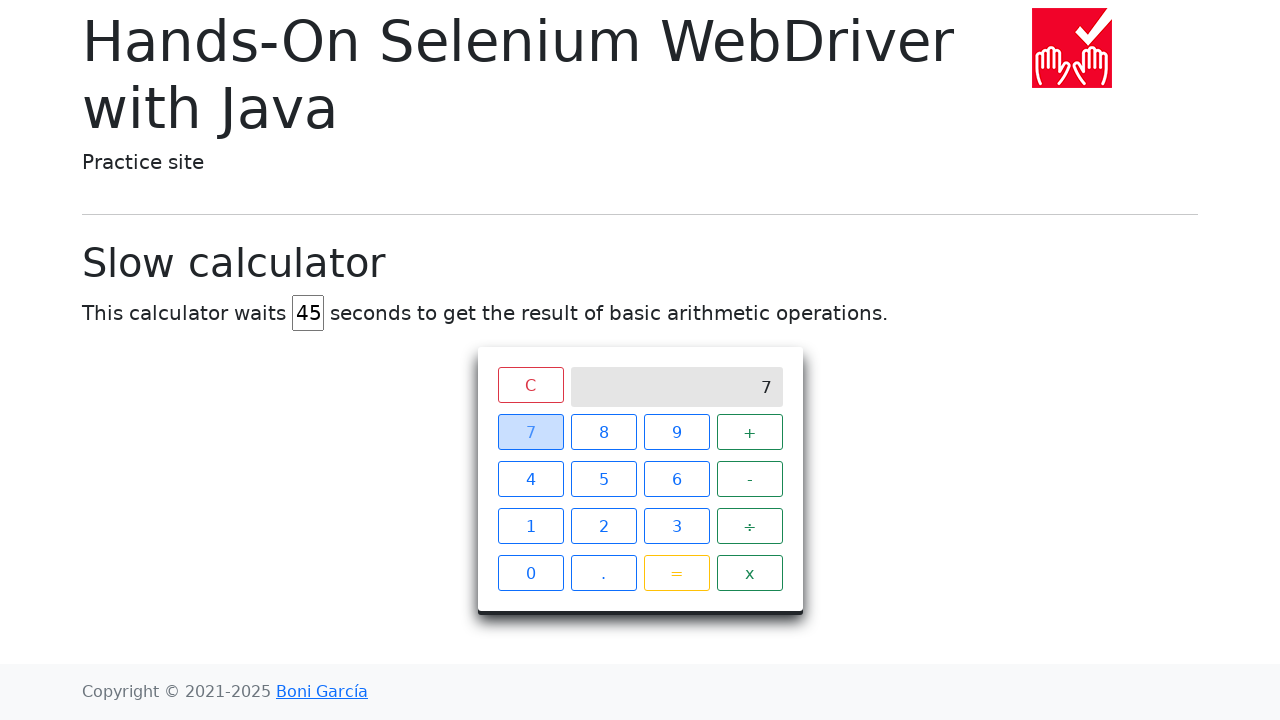

Clicked addition operator at (750, 432) on xpath=//span[text()='+']
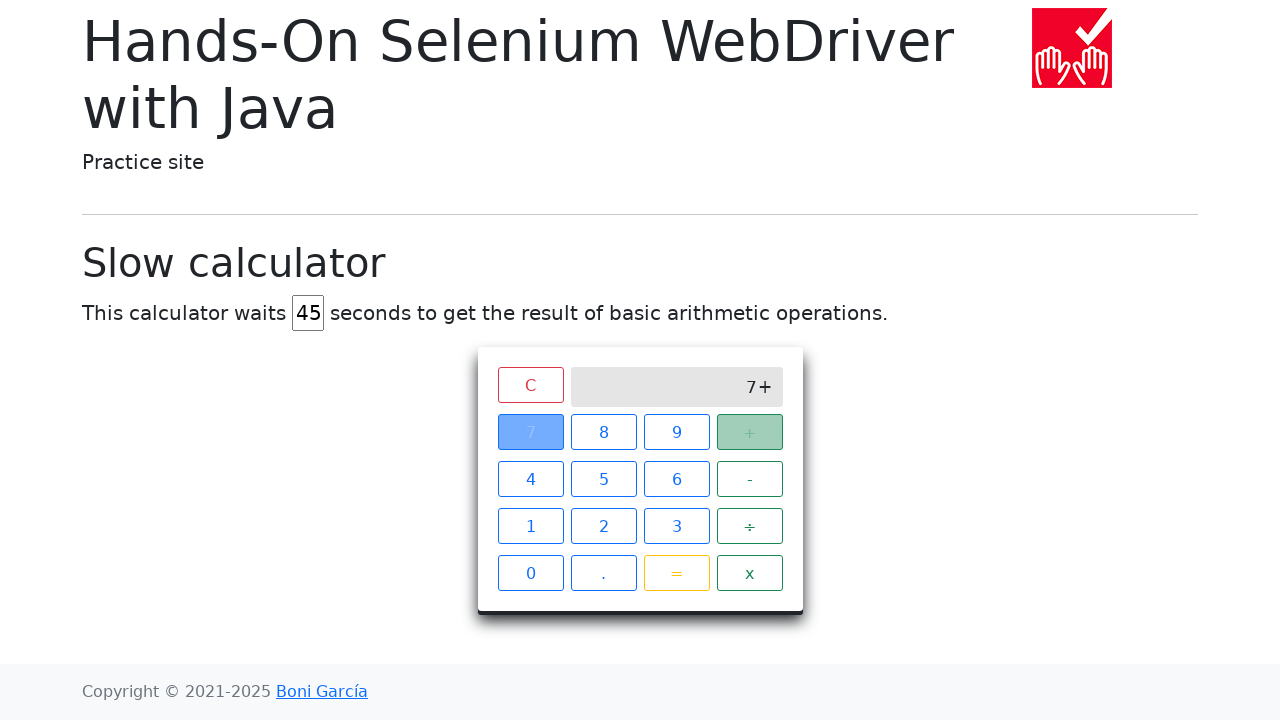

Clicked number 8 at (604, 432) on xpath=//span[text()='8']
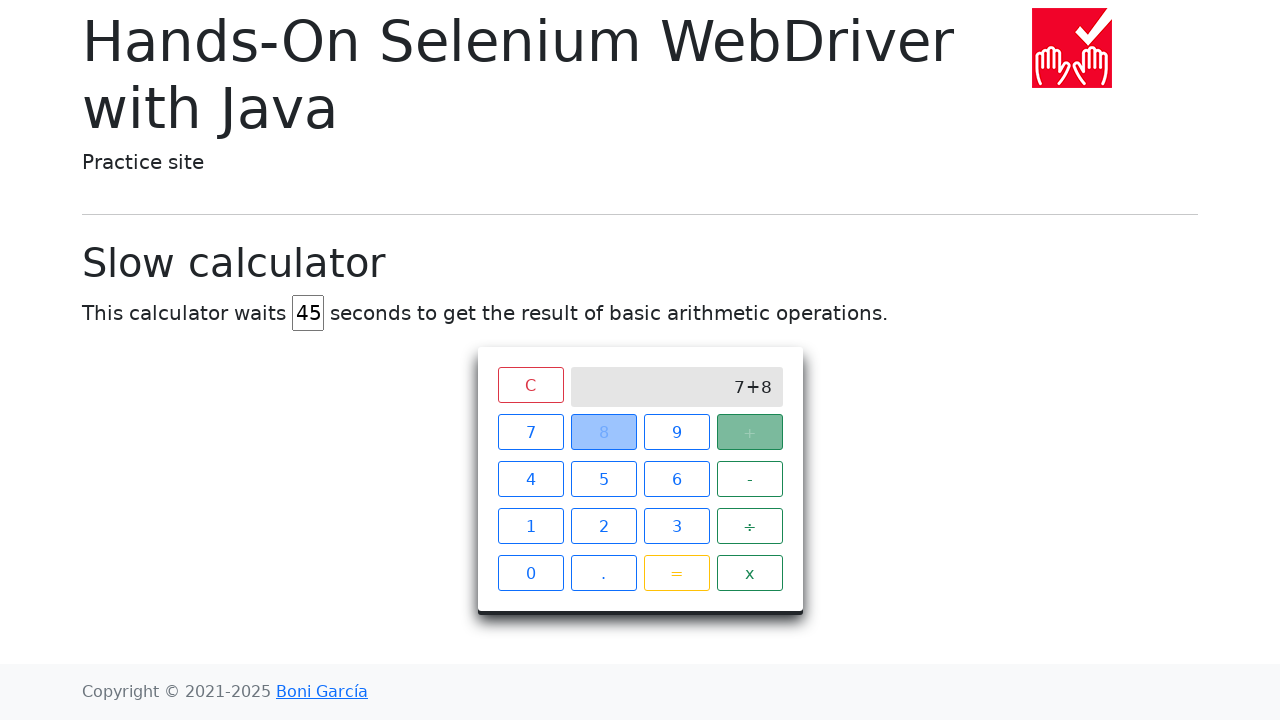

Clicked equals button to execute calculation at (676, 573) on xpath=//span[text()='=']
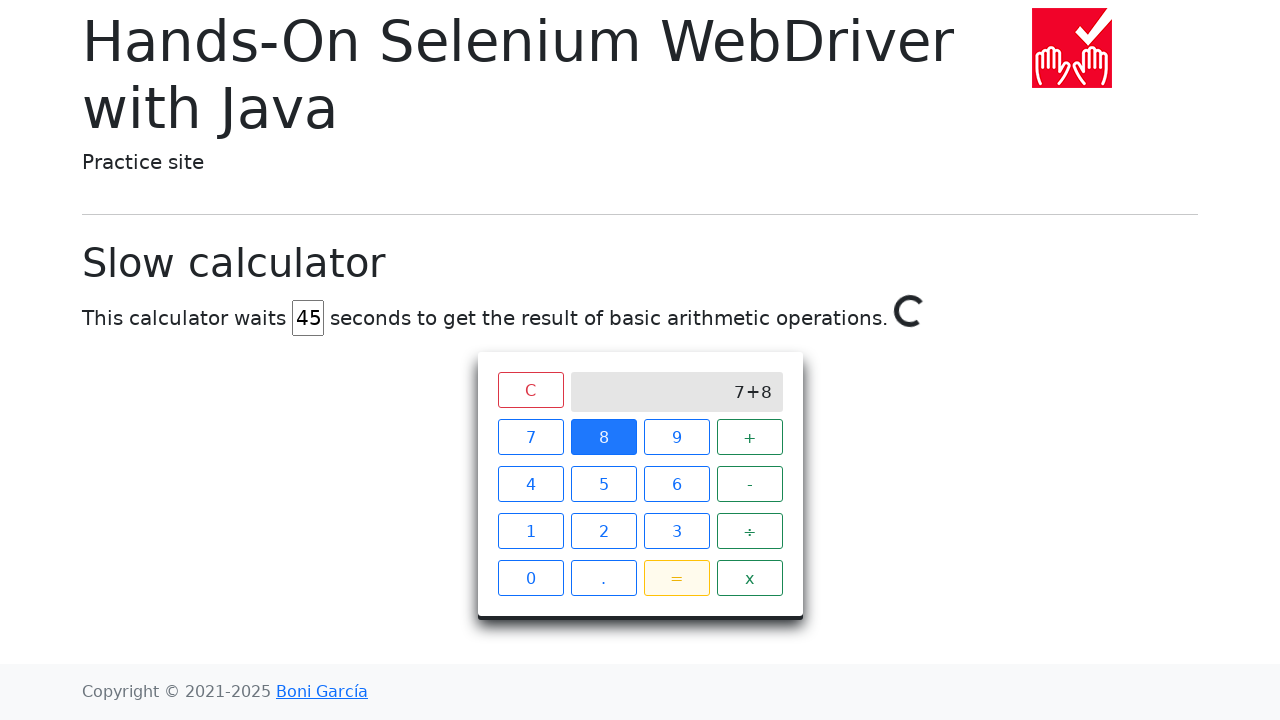

Result 15 displayed on calculator screen after 45-second delay
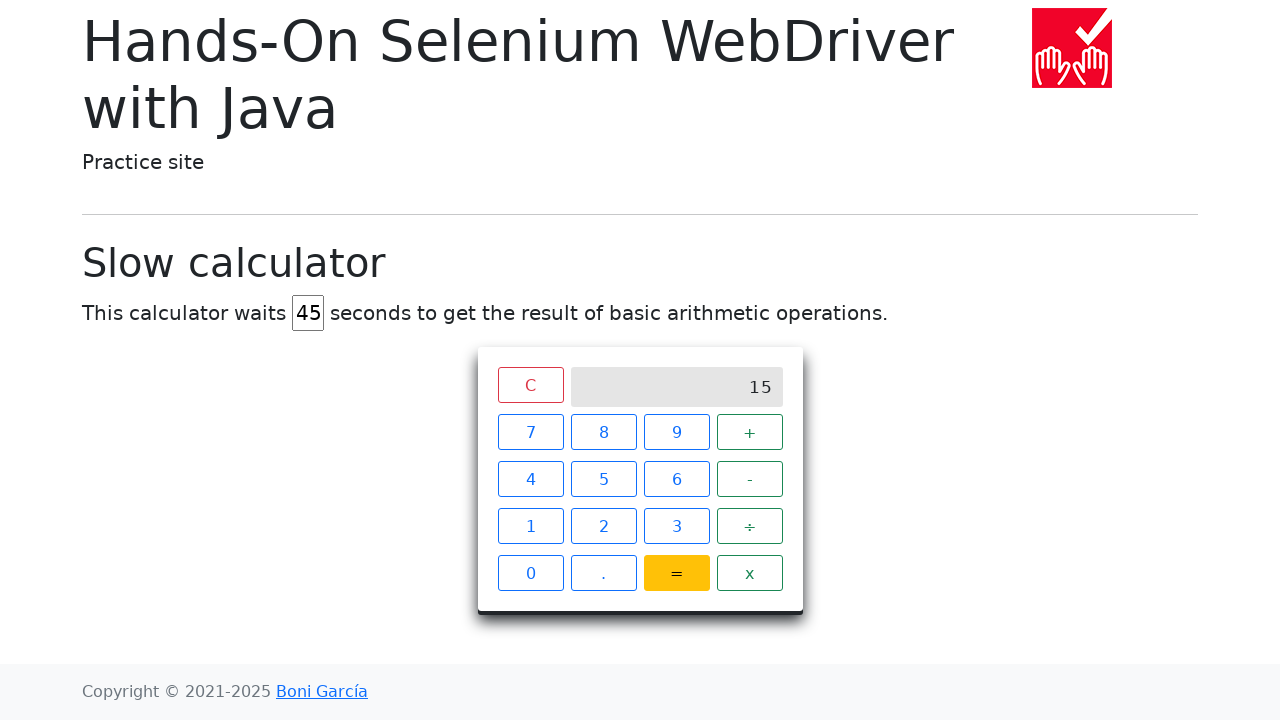

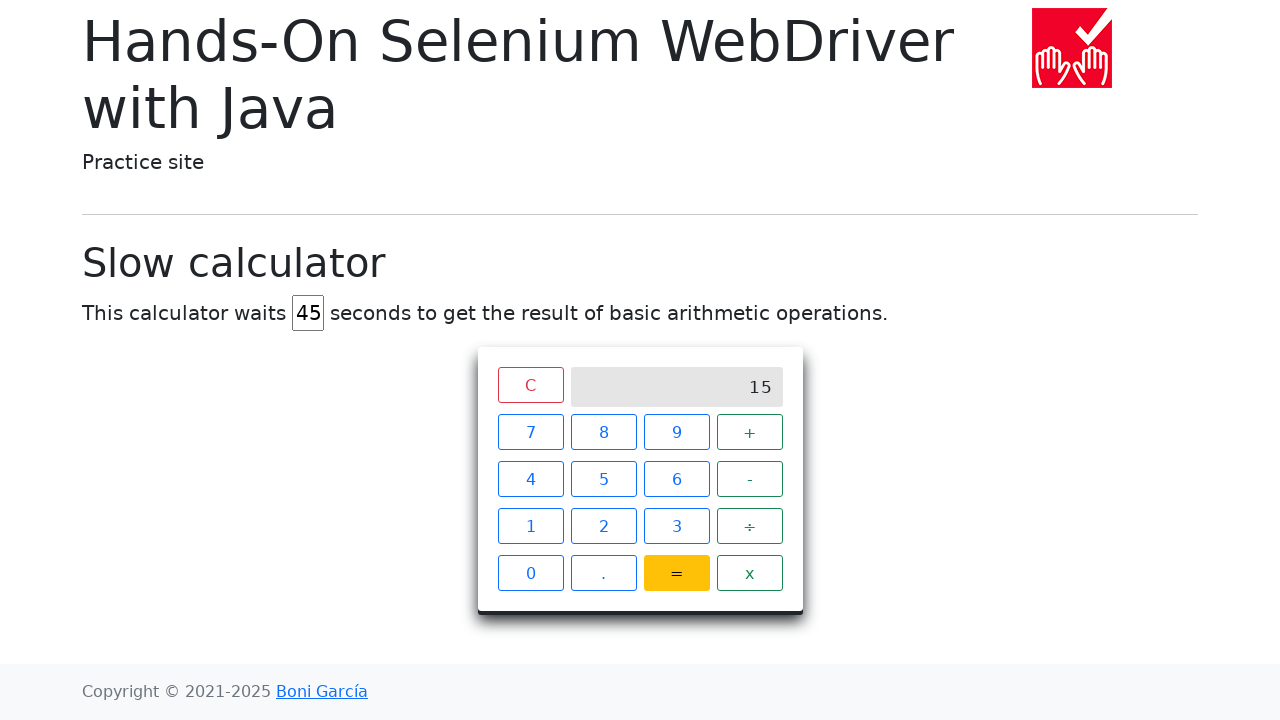